Tests radio button selection by clicking three different radio buttons using various selector strategies

Starting URL: https://formy-project.herokuapp.com/radiobutton

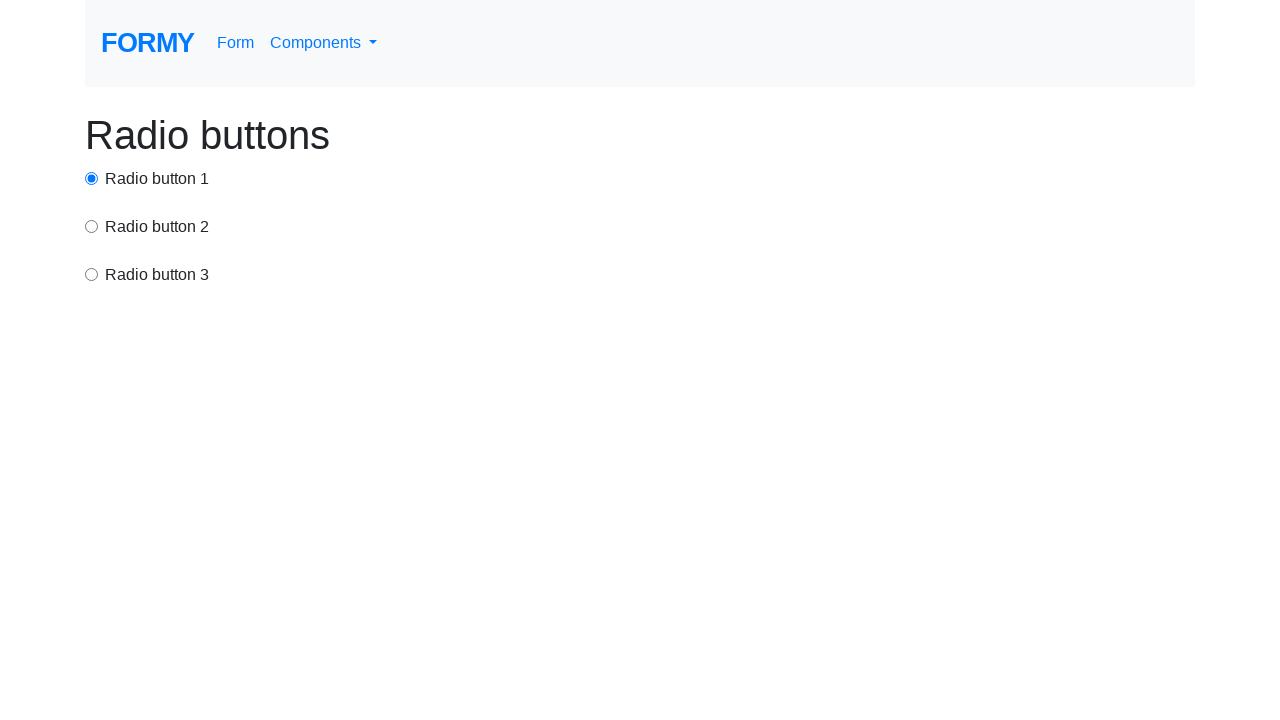

Clicked first radio button using ID selector at (92, 178) on #radio-button-1
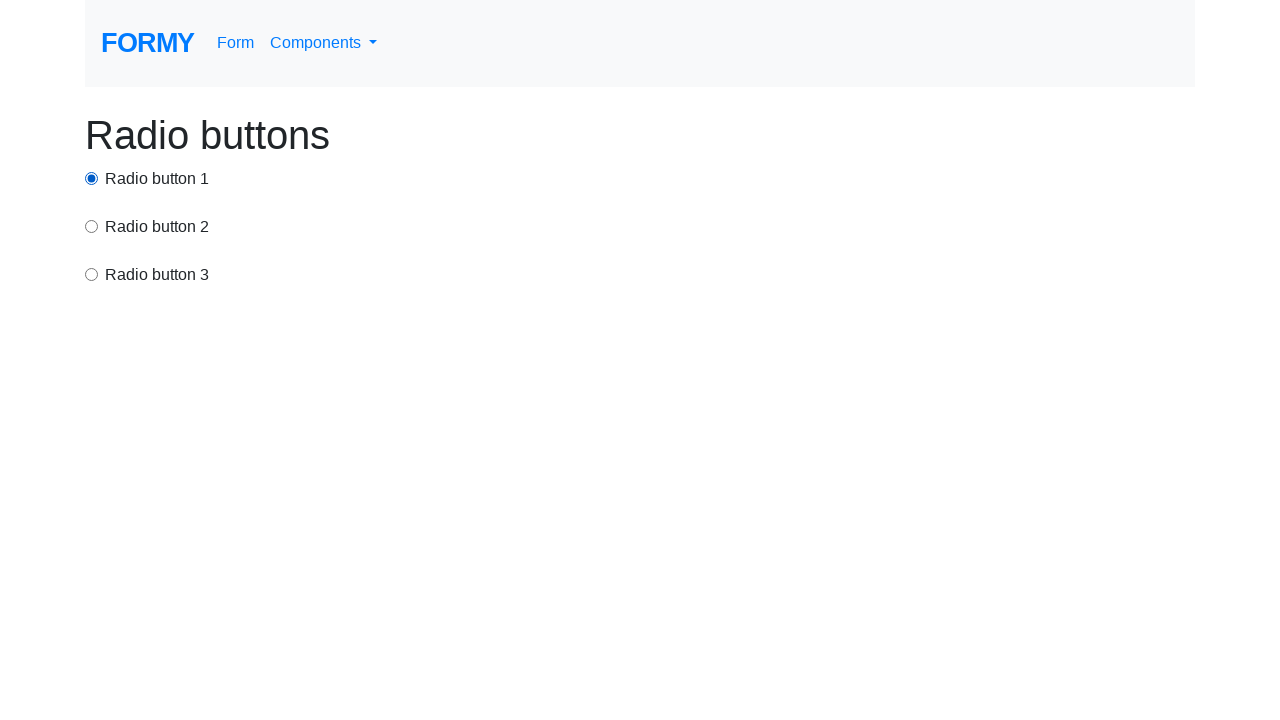

Clicked second radio button using attribute value selector at (92, 226) on input[value='option2']
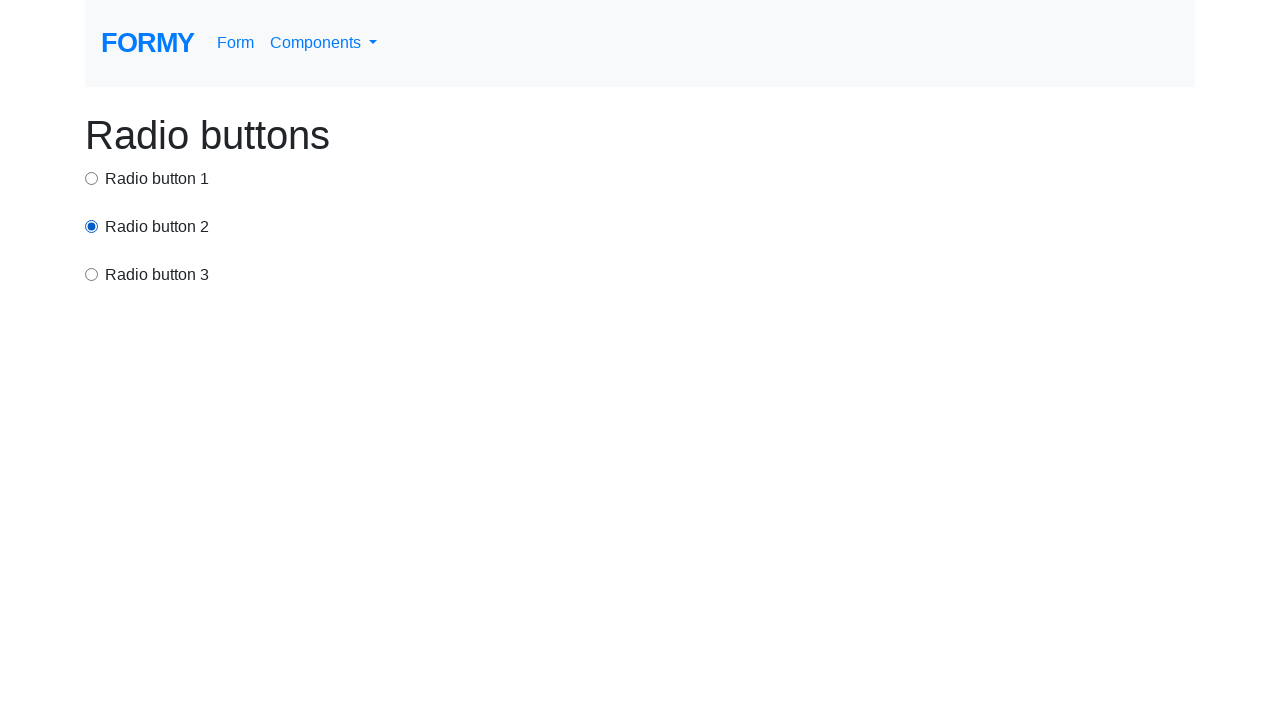

Clicked third radio button using xpath selector at (92, 274) on xpath=/html/body/div/div[3]/input
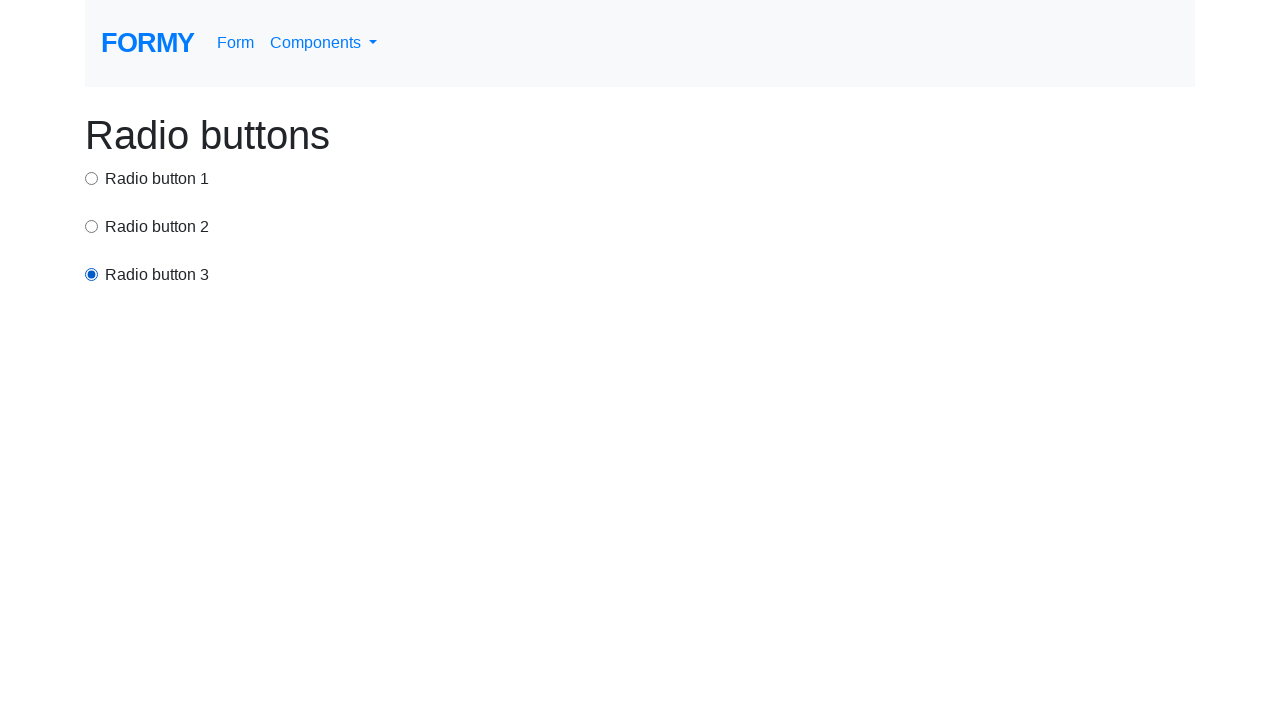

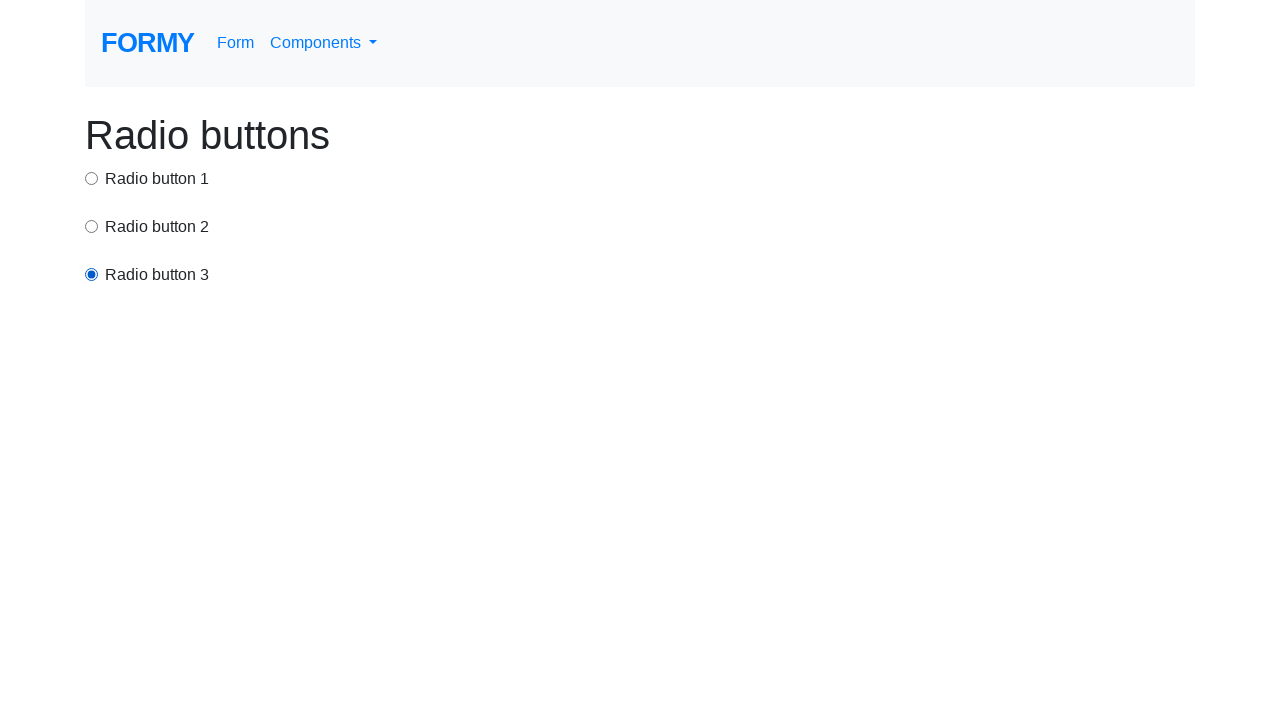